Tests a practice form by filling in personal details including first name, last name, email, gender selection, phone number, and date of birth using a date picker

Starting URL: https://demoqa.com/automation-practice-form

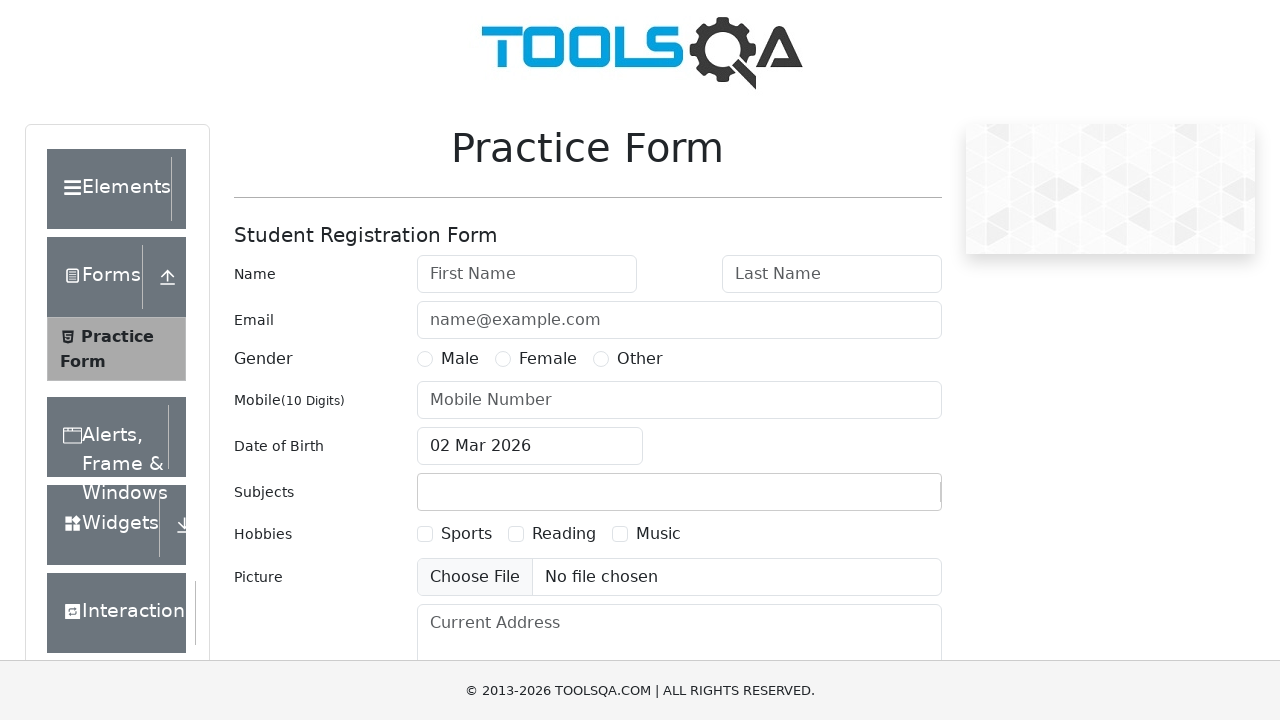

Filled first name field with 'Olha' on #firstName
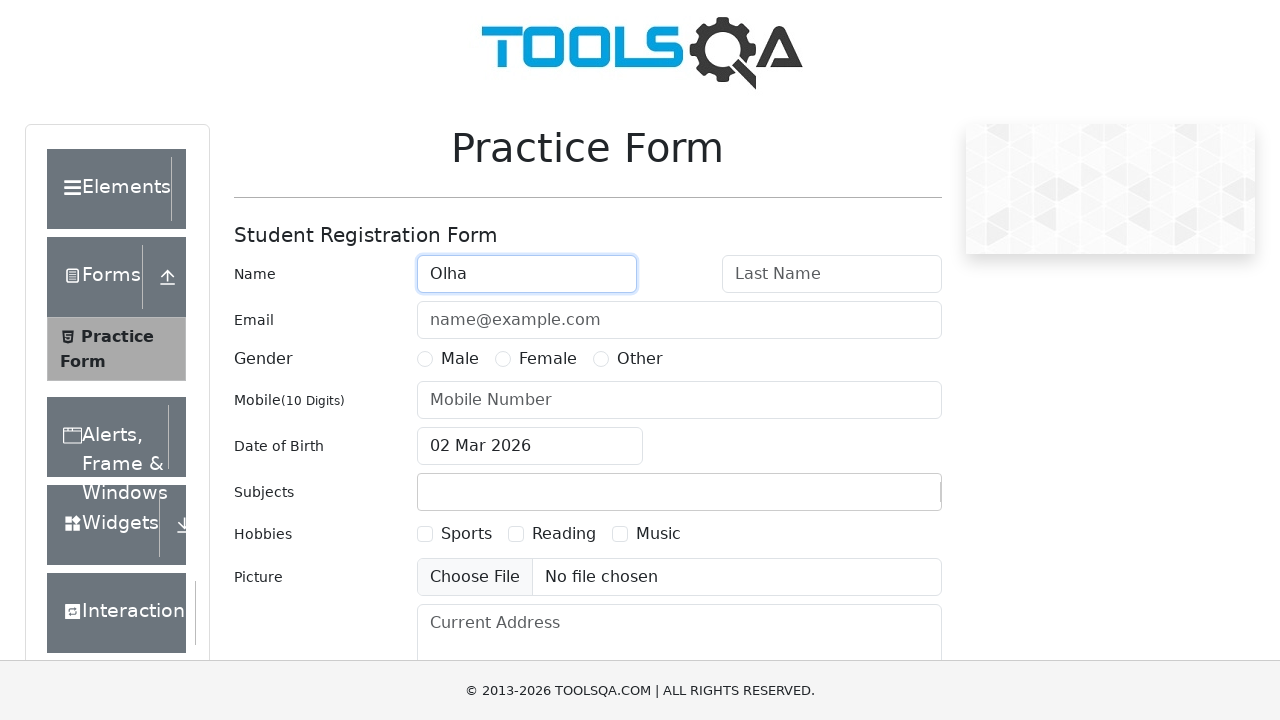

Filled last name field with 'Kolmakova' on #lastName
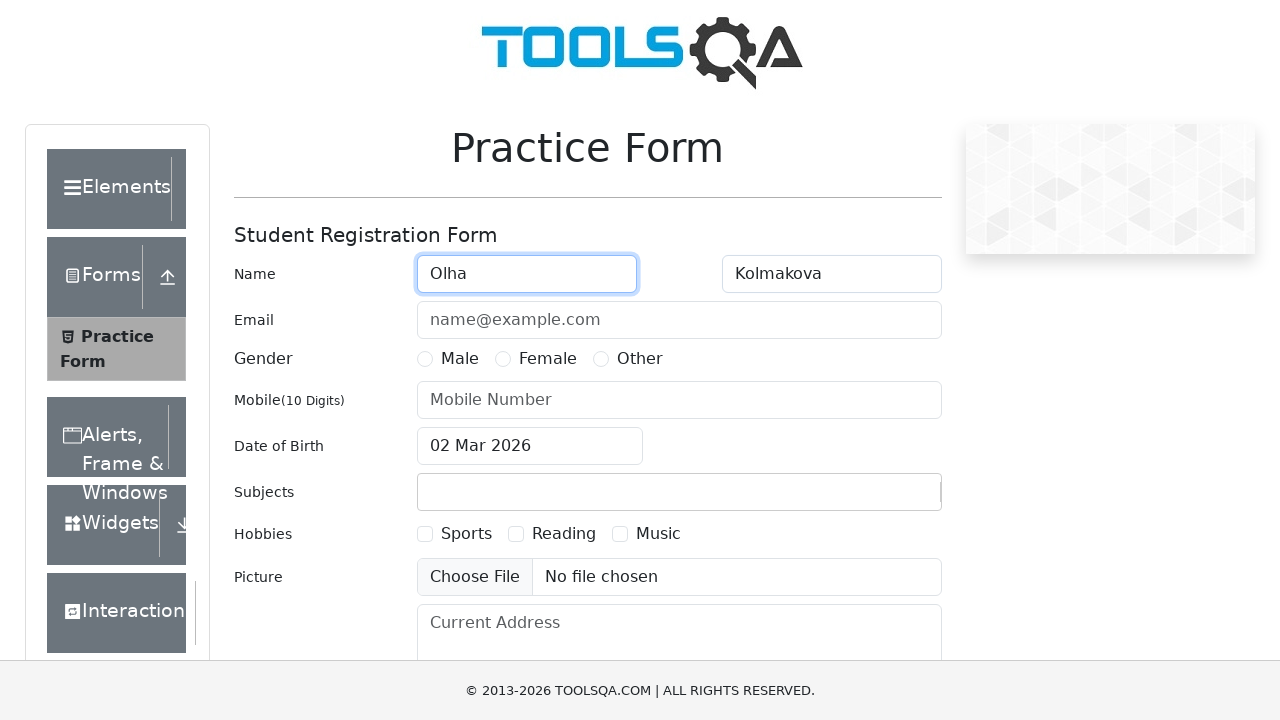

Filled email field with 'olha@gmail.com' on #userEmail
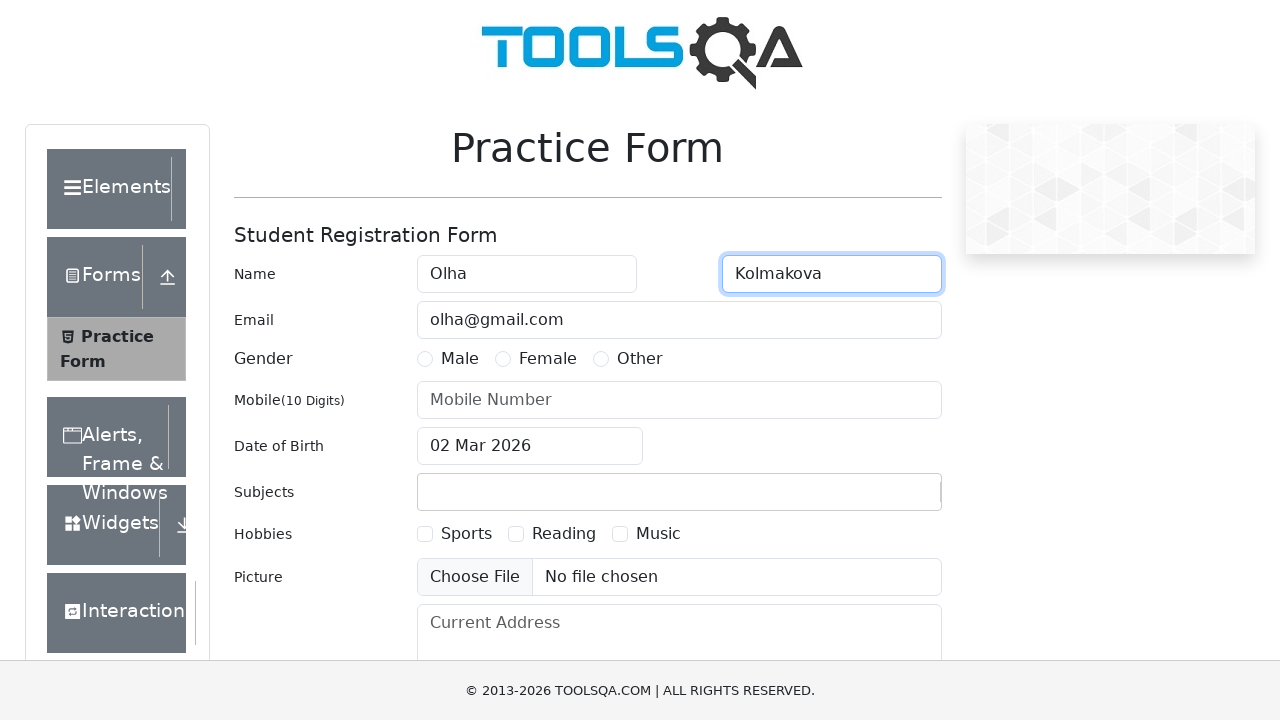

Selected Male gender option at (460, 359) on label[for="gender-radio-1"]
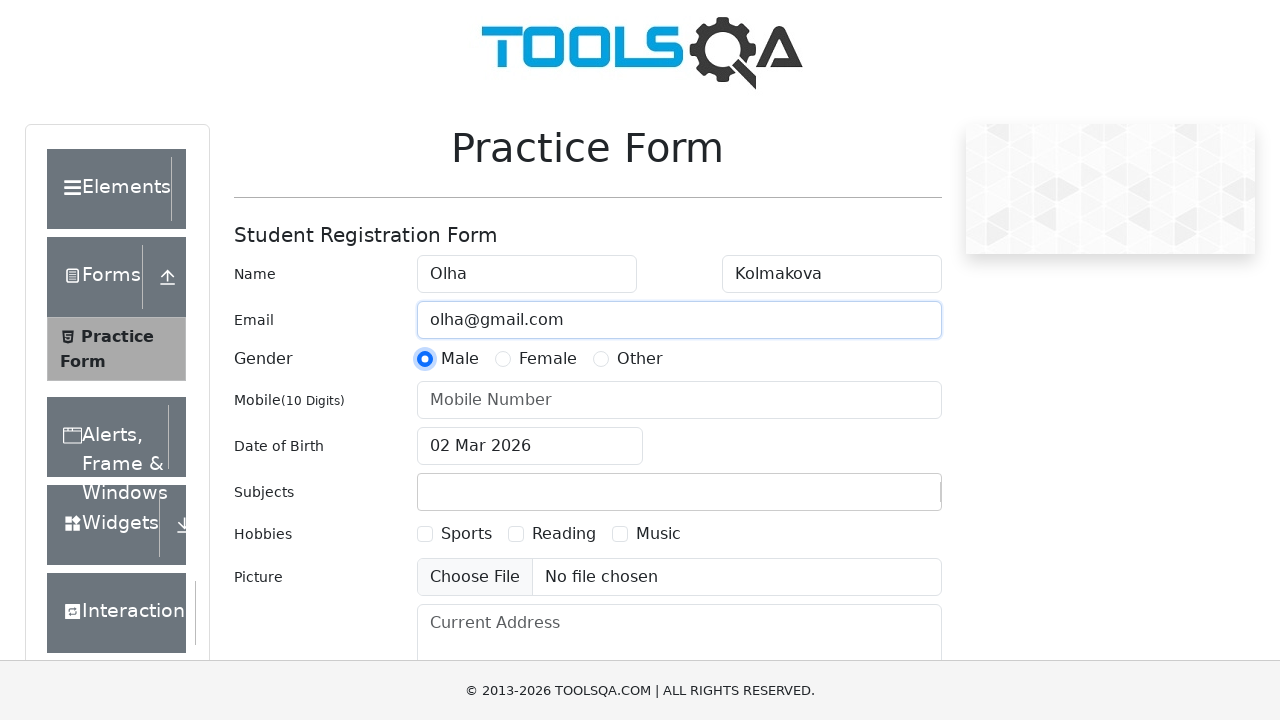

Filled phone number field with '7777777777' on #userNumber
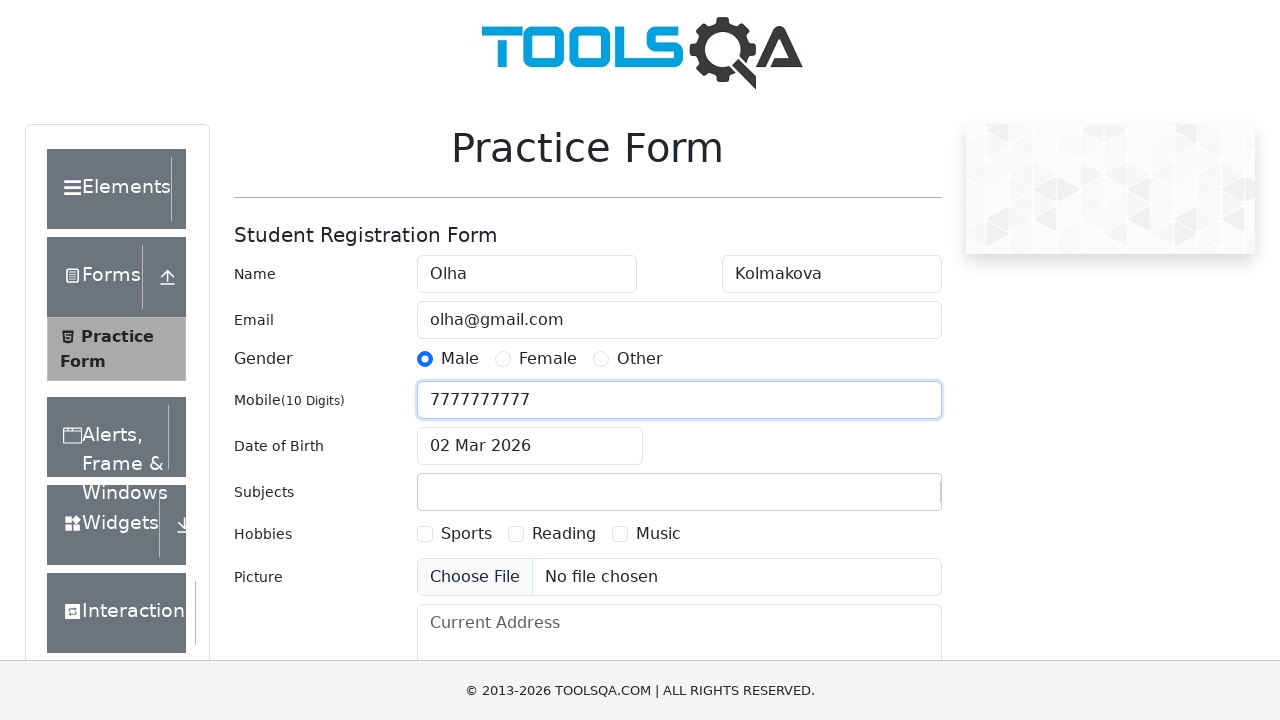

Clicked date of birth input to open date picker at (530, 446) on input#dateOfBirthInput
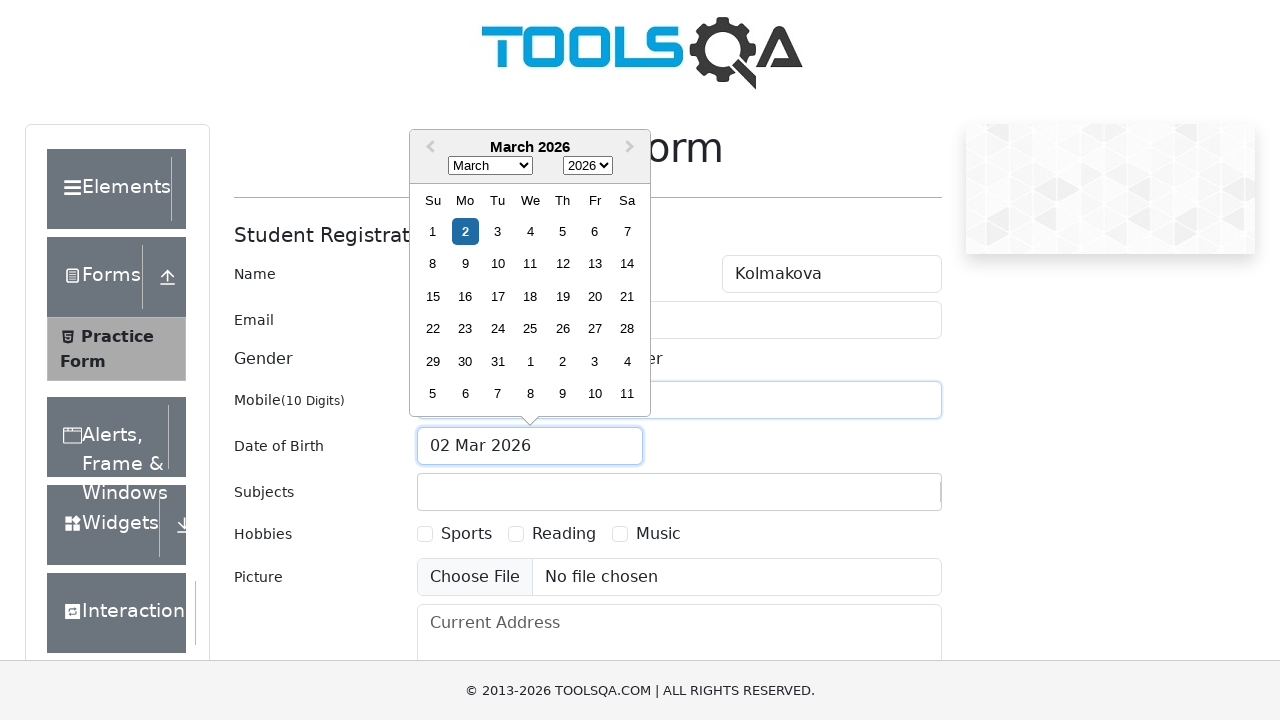

Clicked month dropdown in date picker at (490, 166) on .react-datepicker__month-select
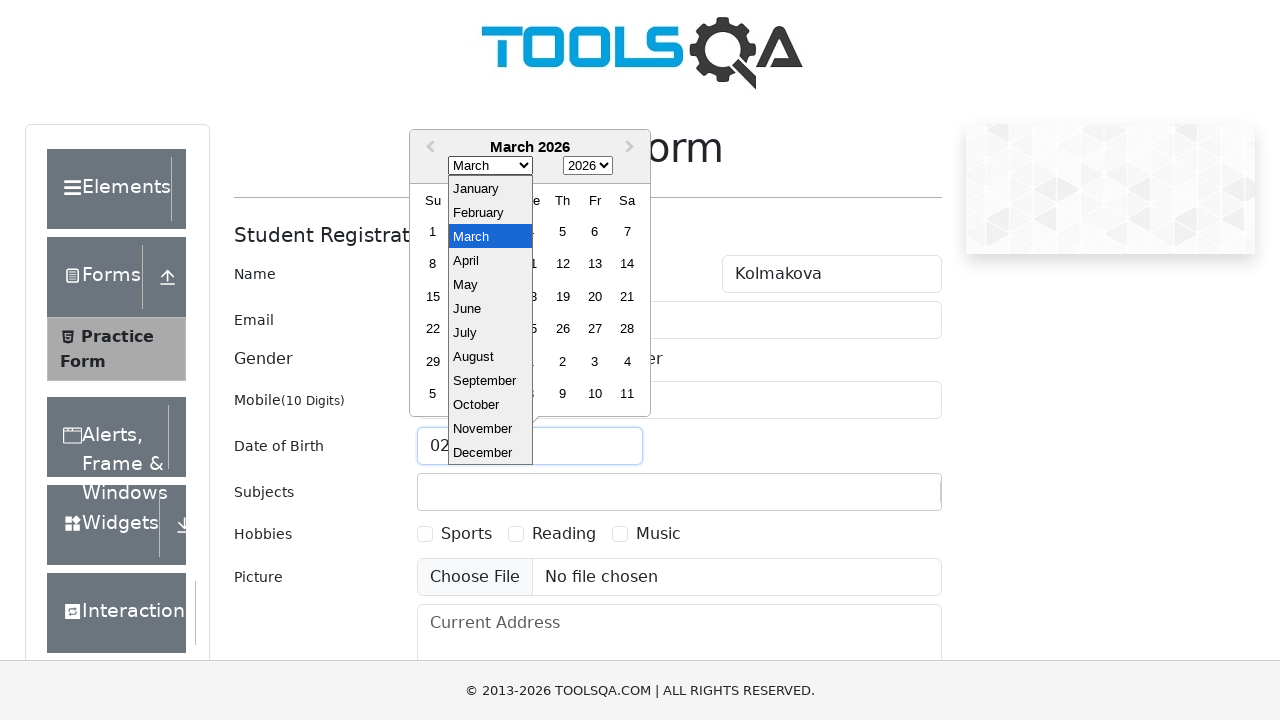

Selected month 7 (July) from dropdown on .react-datepicker__month-select
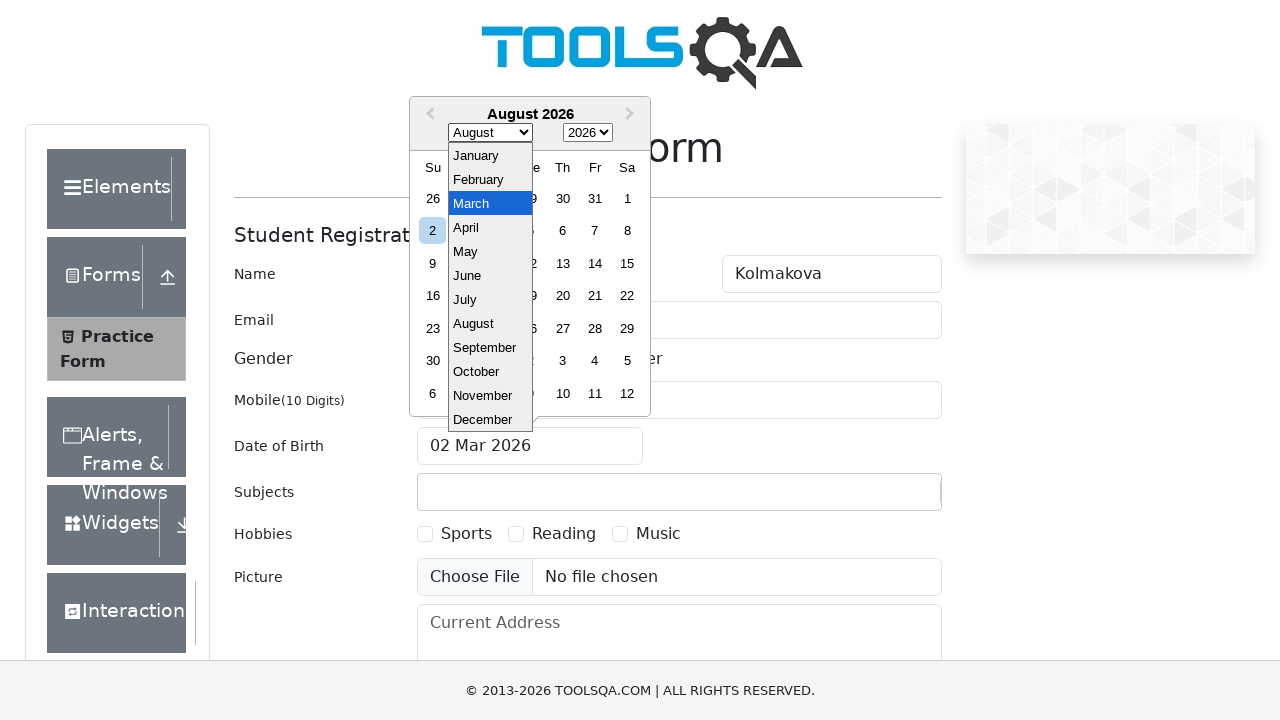

Clicked year dropdown in date picker at (588, 133) on .react-datepicker__year-select
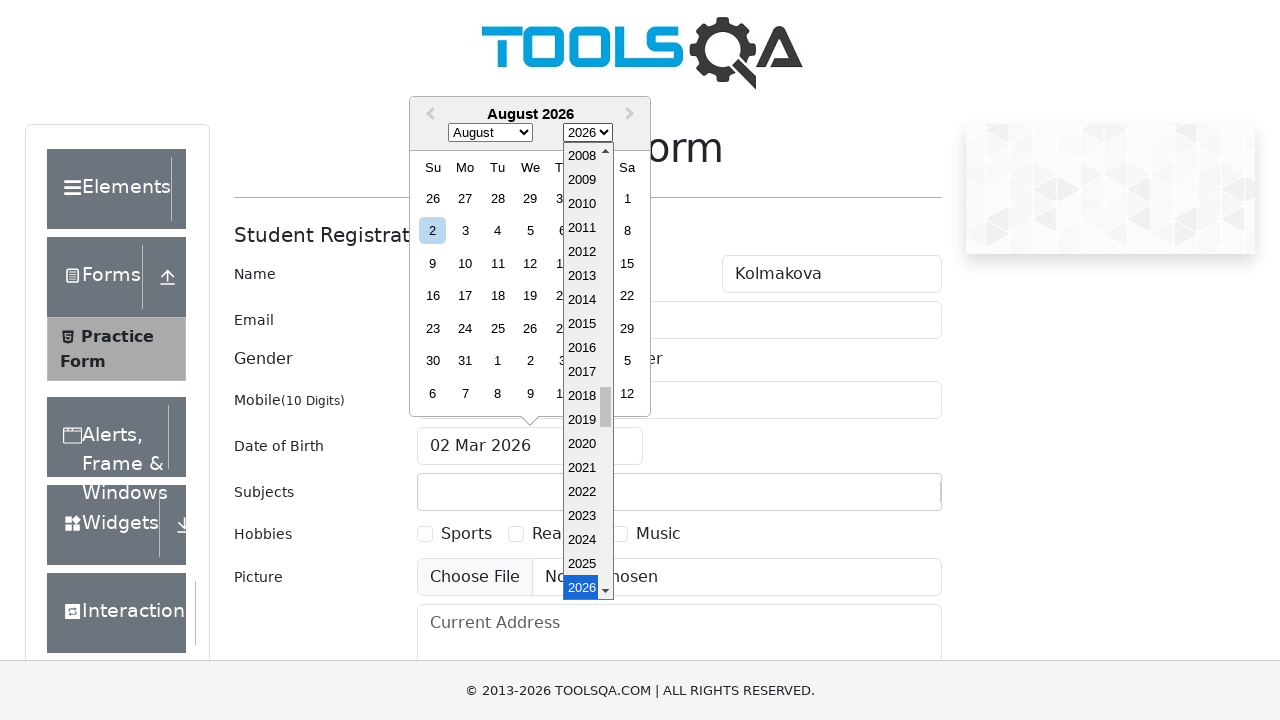

Selected year 1989 from dropdown on .react-datepicker__year-select
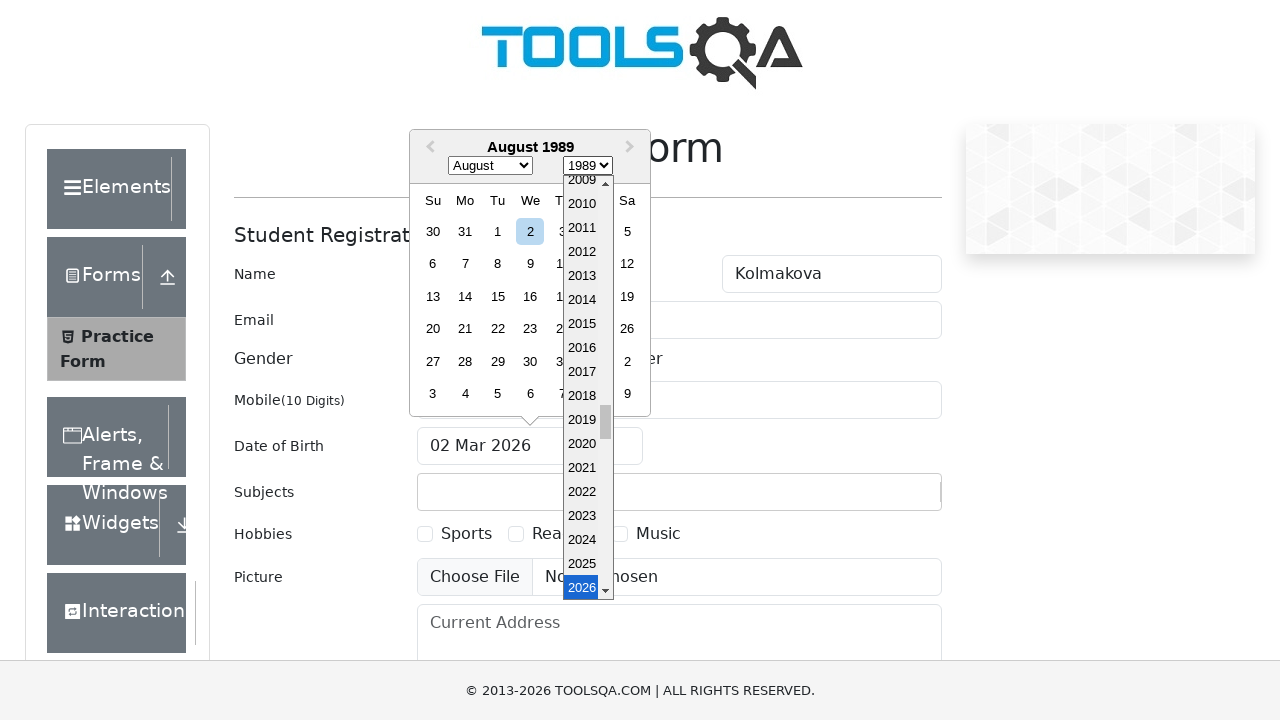

Selected day 19 from date picker at (627, 296) on .react-datepicker__day--019
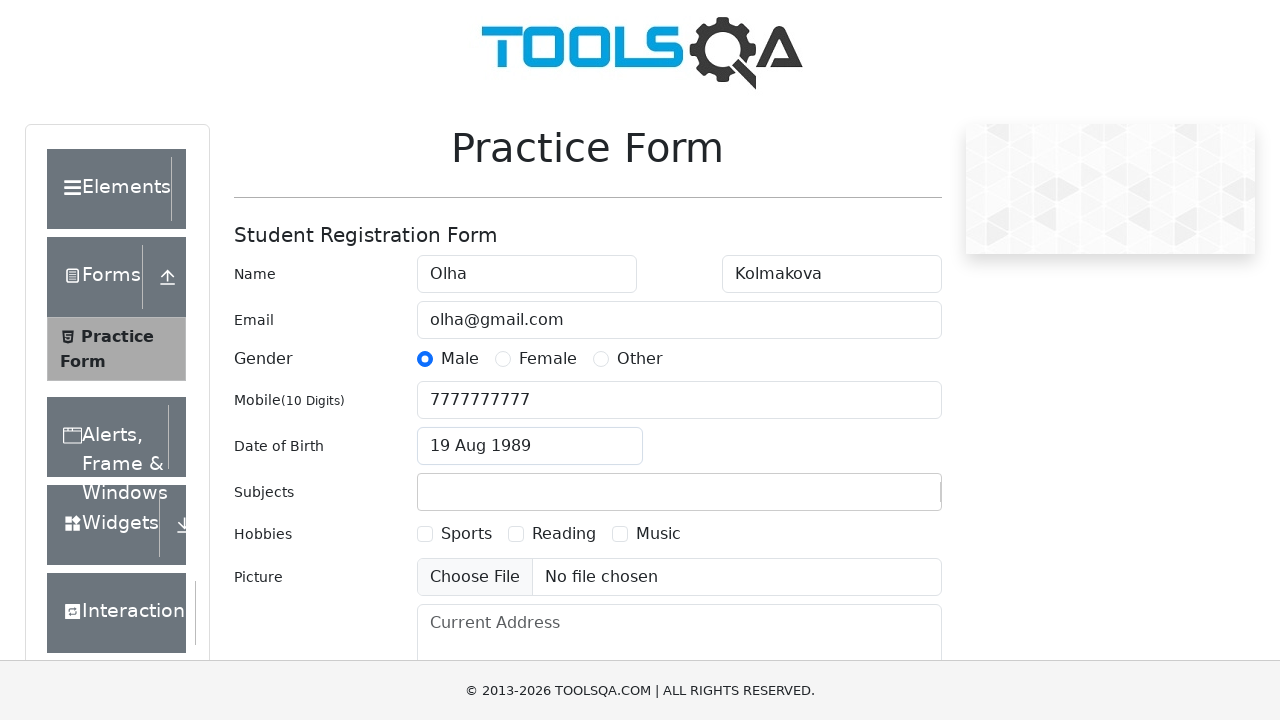

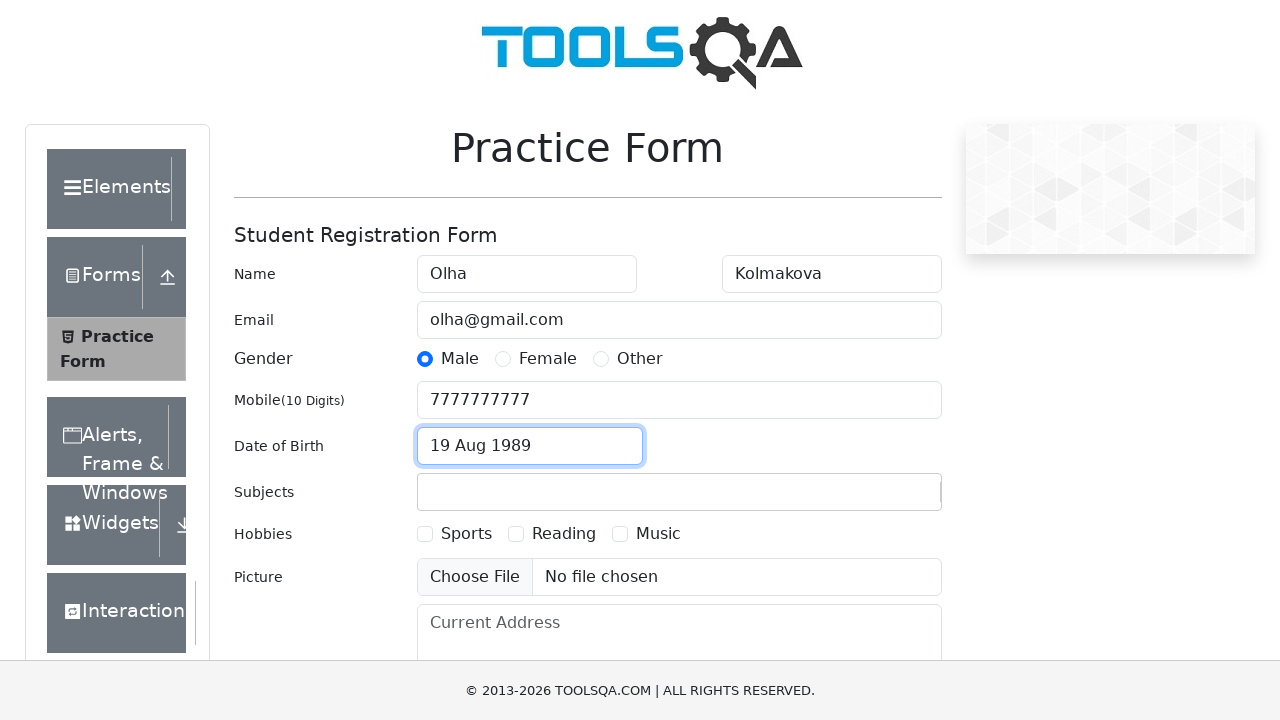